Tests navigation from Restful-Booker homepage to Ministry of Testing by clicking an image link and verifying the new page title.

Starting URL: http://restful-booker.herokuapp.com/

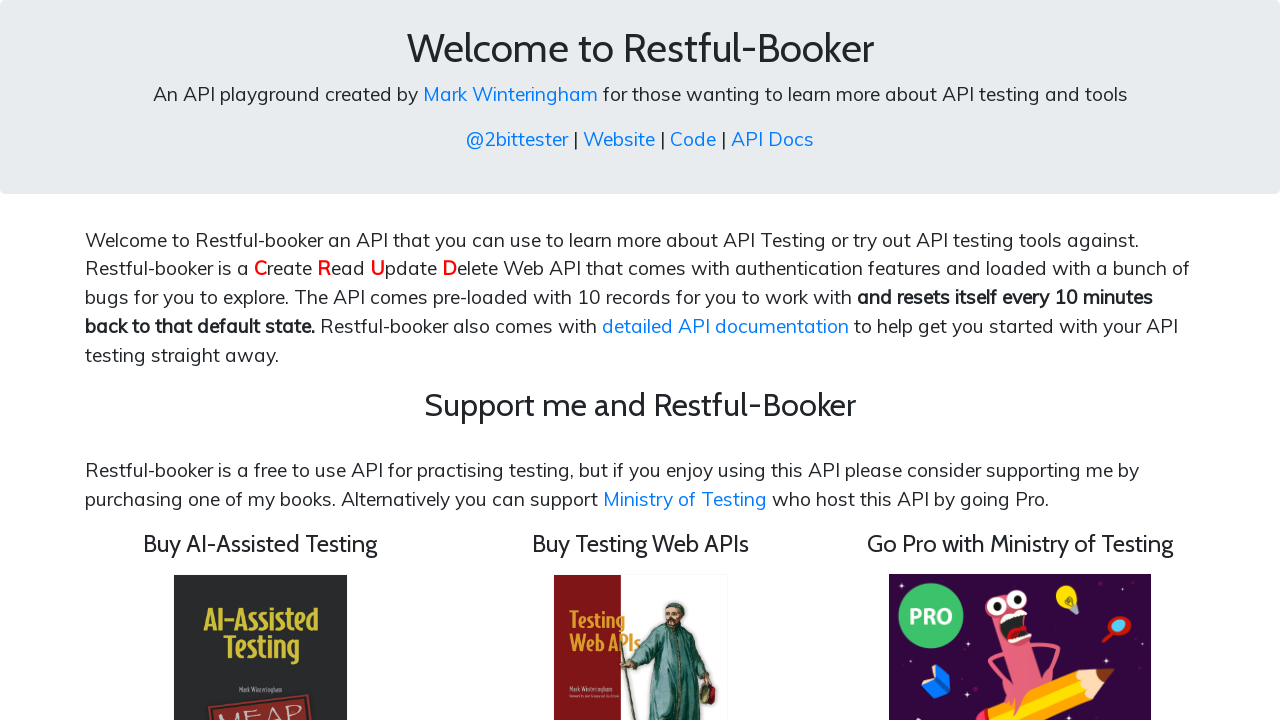

Verified page title is 'Welcome to Restful-Booker'
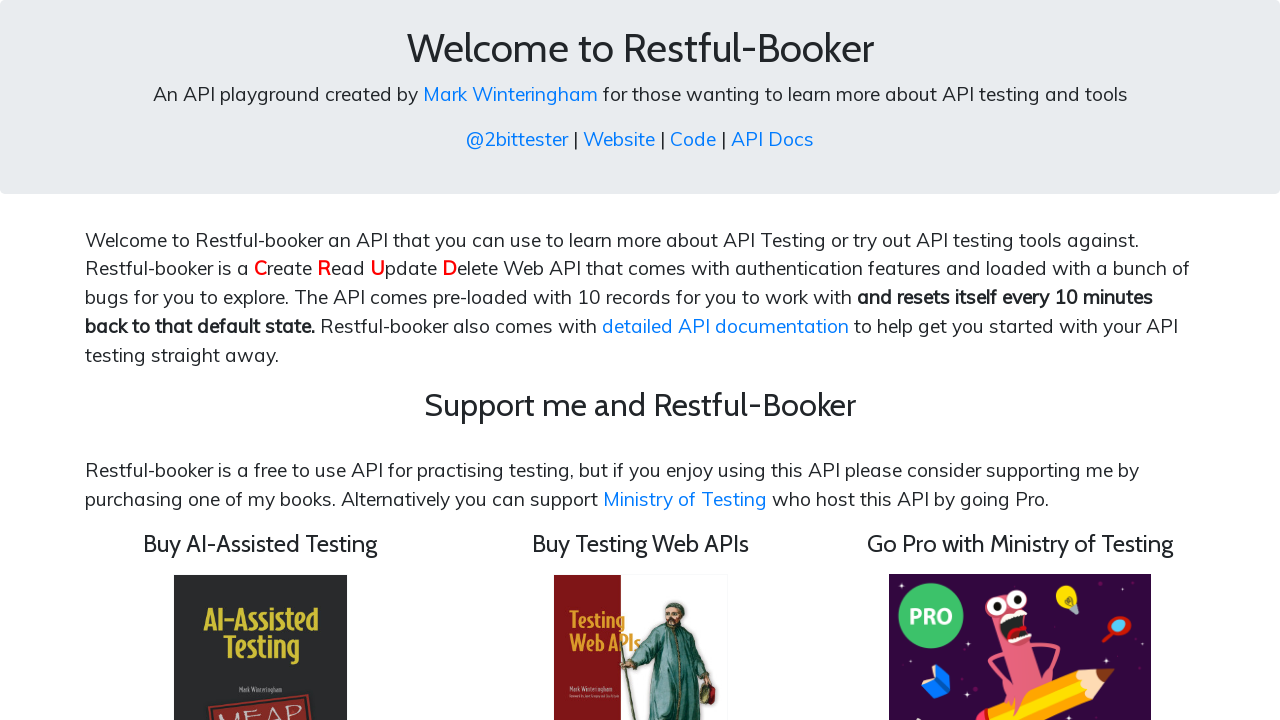

Clicked Ministry of Testing image link at (1020, 589) on img[src='/images/motpro.png']
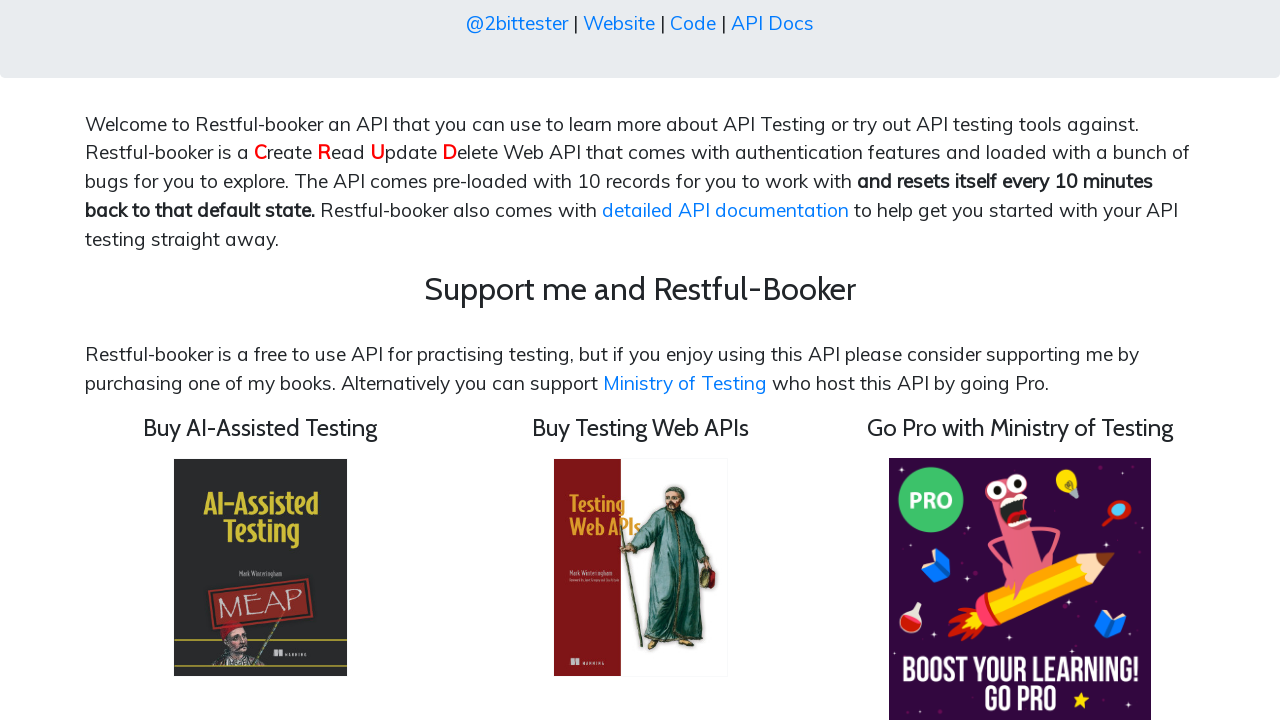

Waited for new page to load
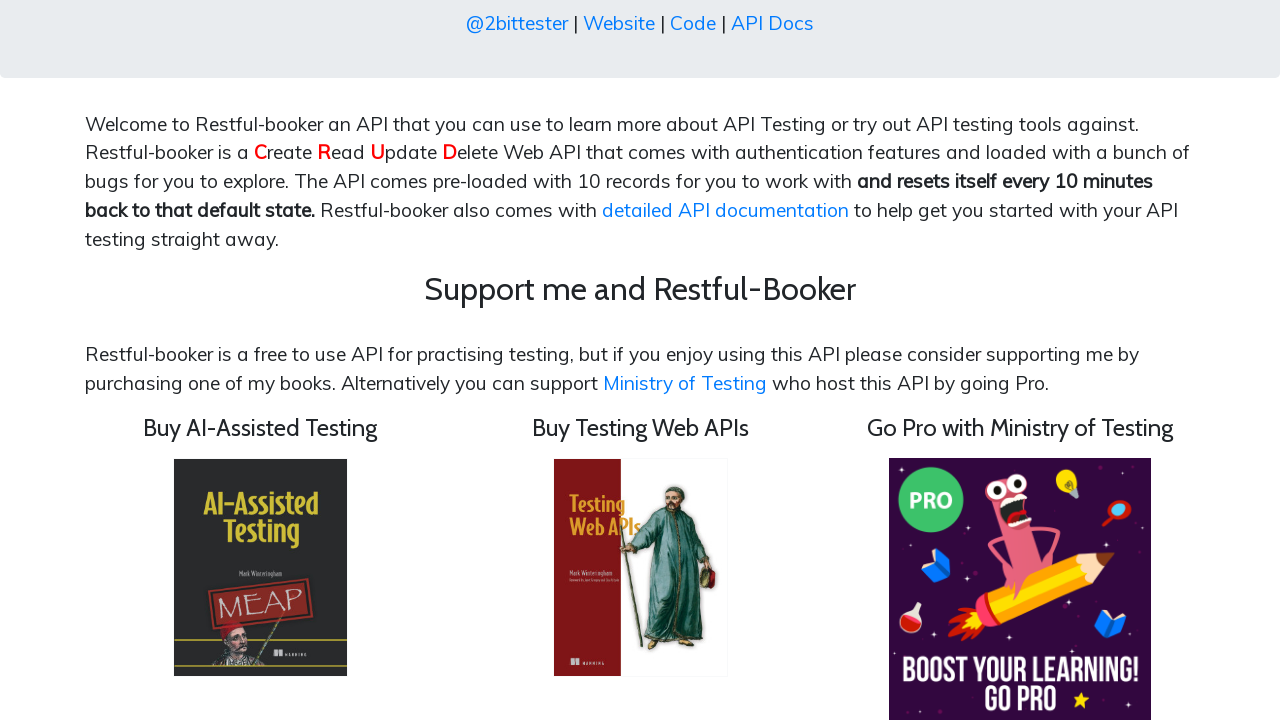

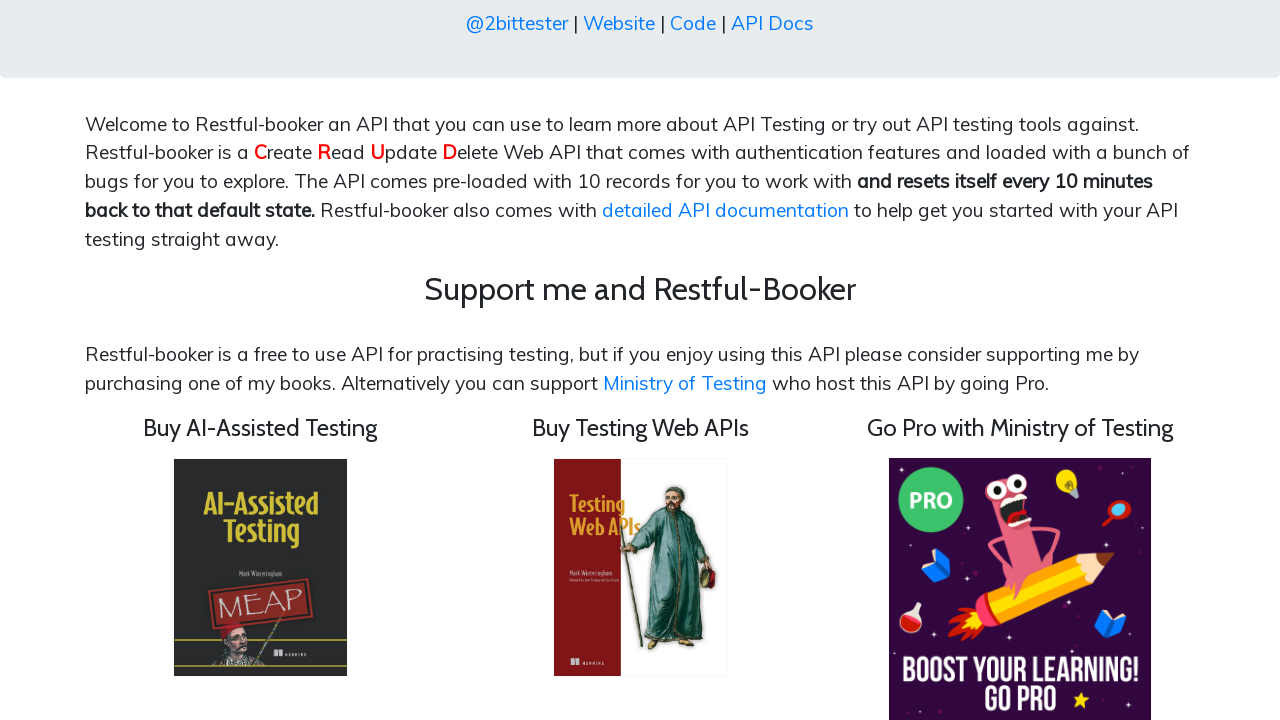